Tests drag and drop functionality on jQuery UI demo page by dragging an element and dropping it onto a target area within an iframe

Starting URL: https://jqueryui.com/droppable/

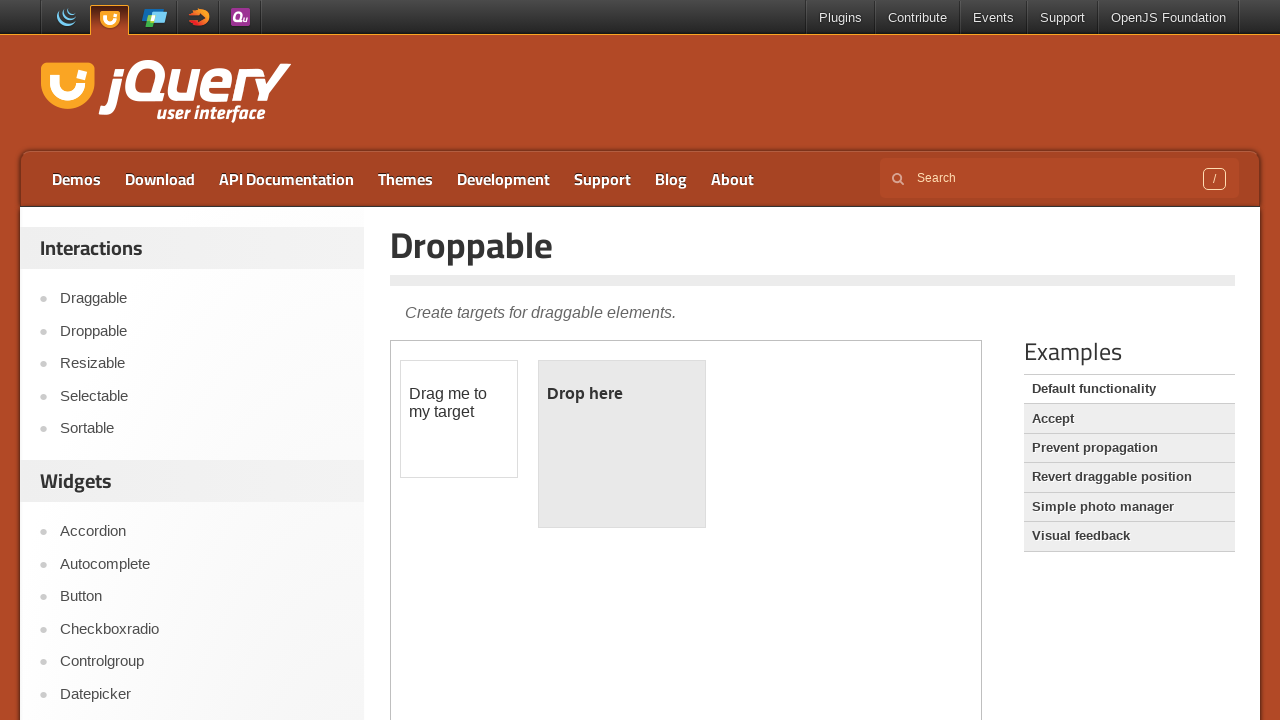

Located the demo iframe
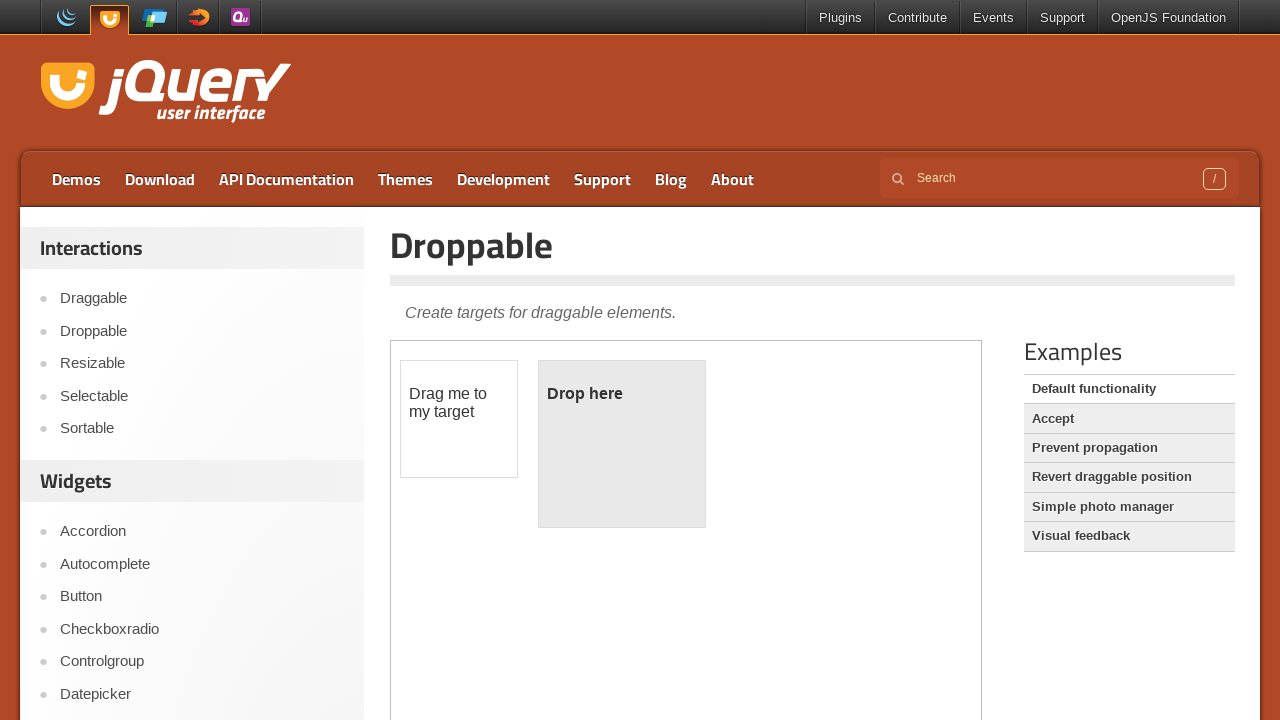

Located the draggable element within the iframe
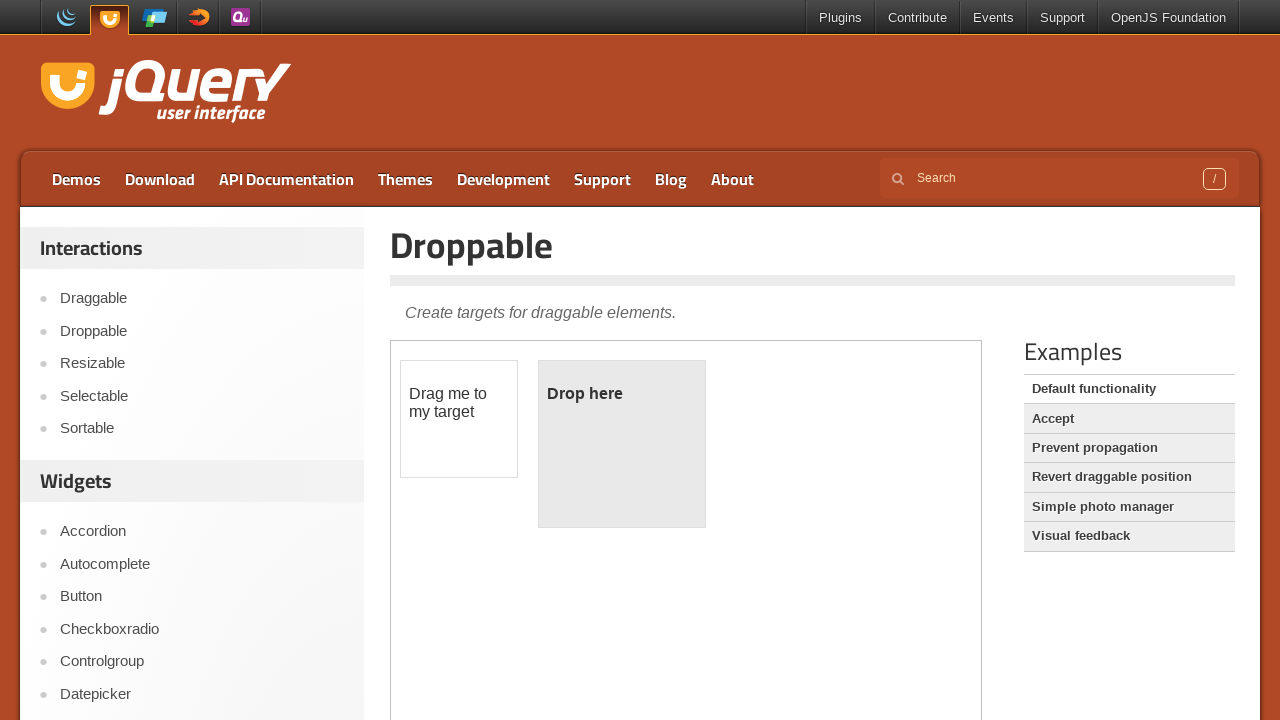

Located the droppable target area within the iframe
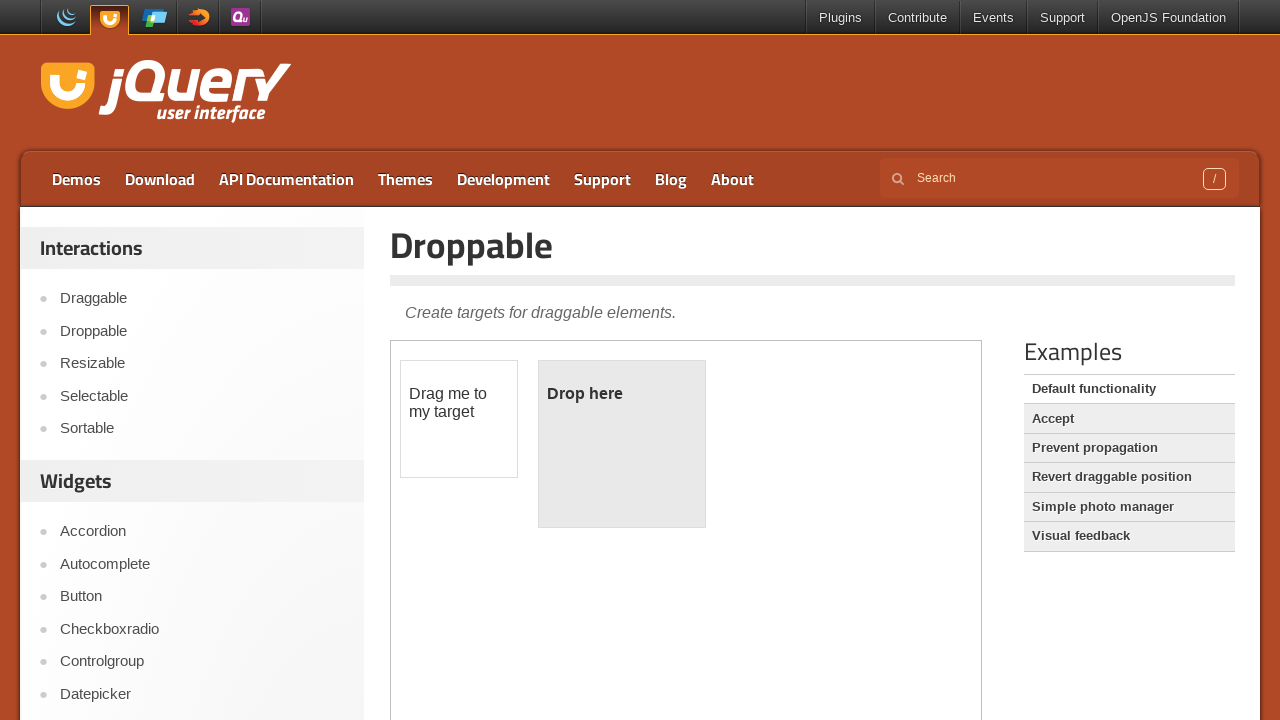

Dragged and dropped the element onto the target area at (622, 444)
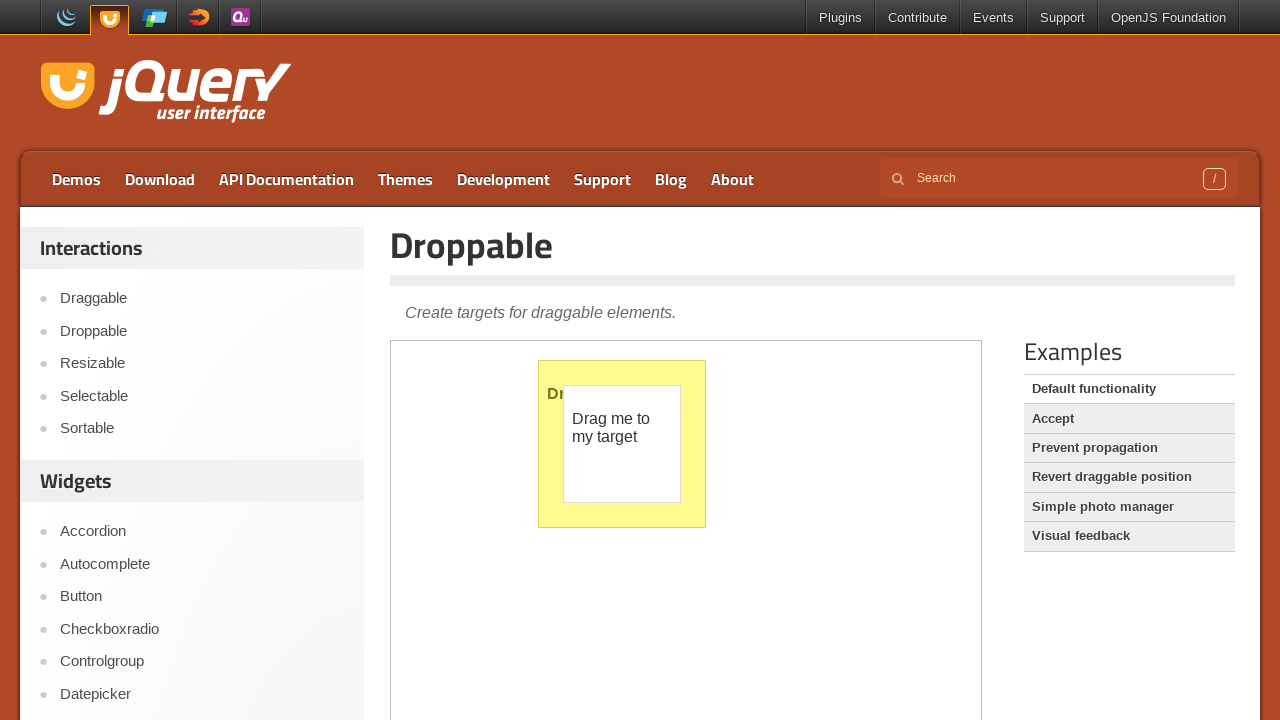

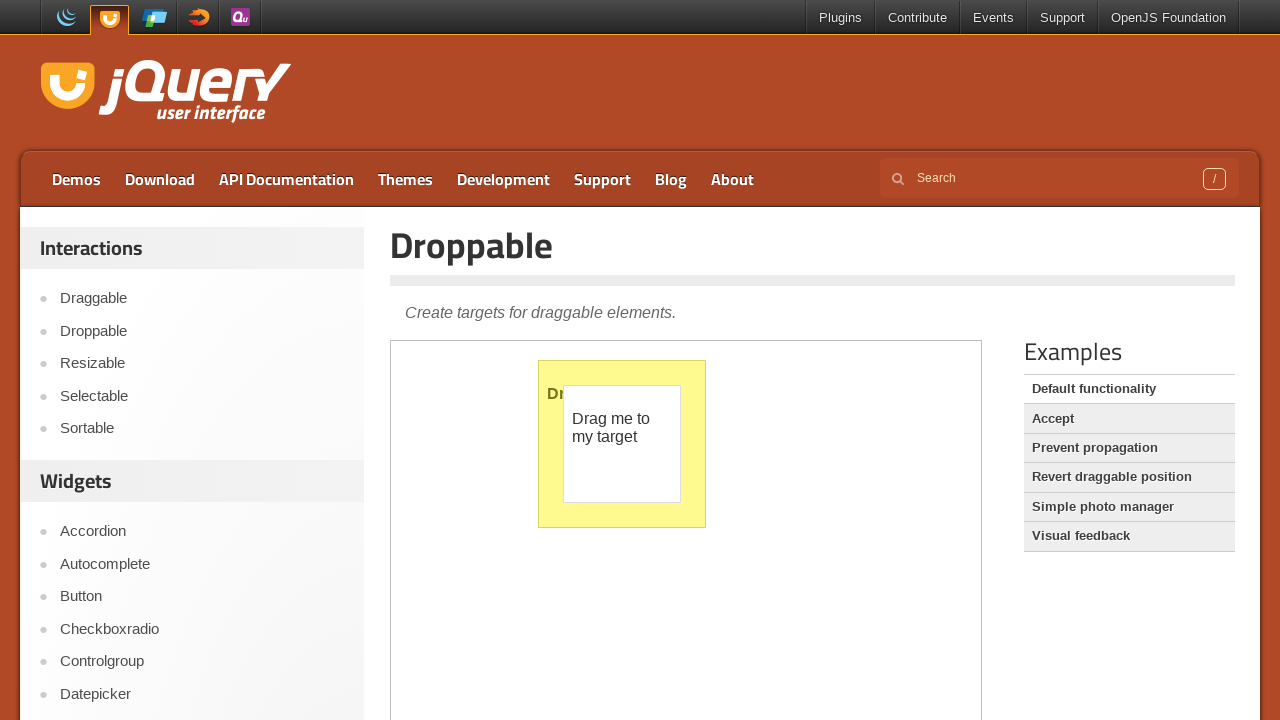